Tests add/remove functionality by clicking Add button to show Remove button, then clicking Remove to verify the page title is displayed

Starting URL: https://testotomasyonu.com/addremove/

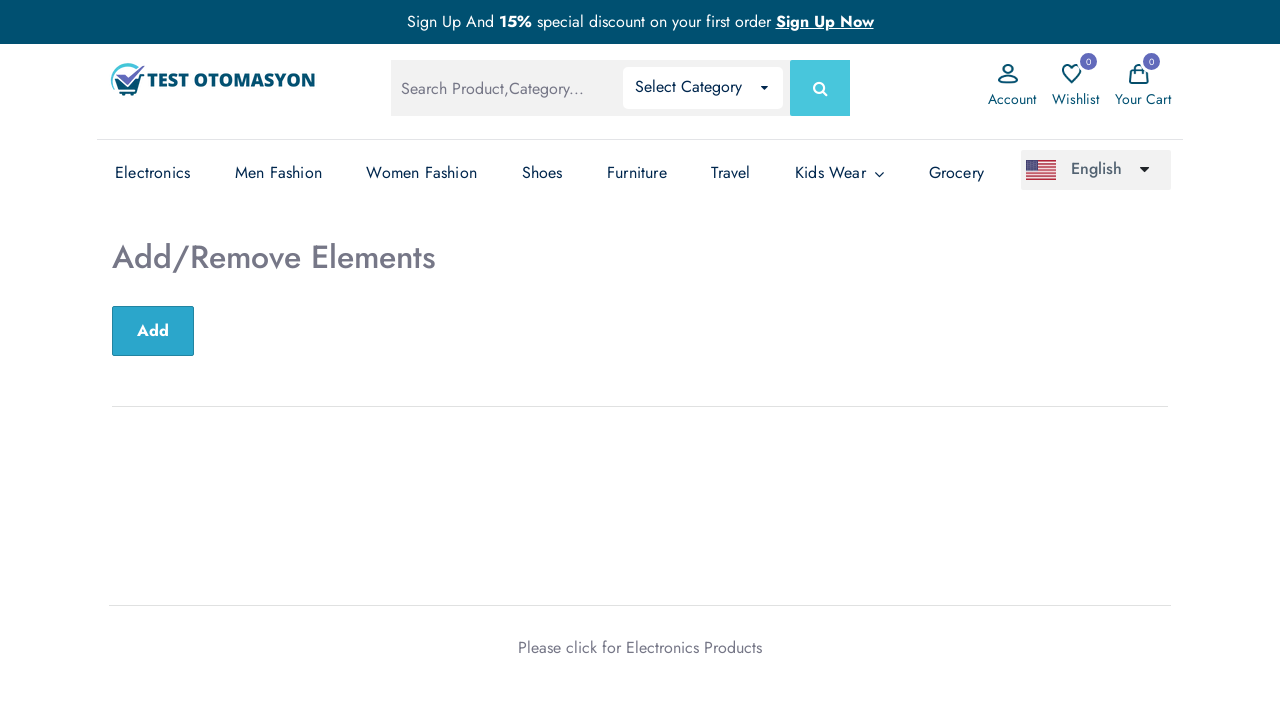

Clicked Add button to reveal Remove button at (153, 331) on text='Add'
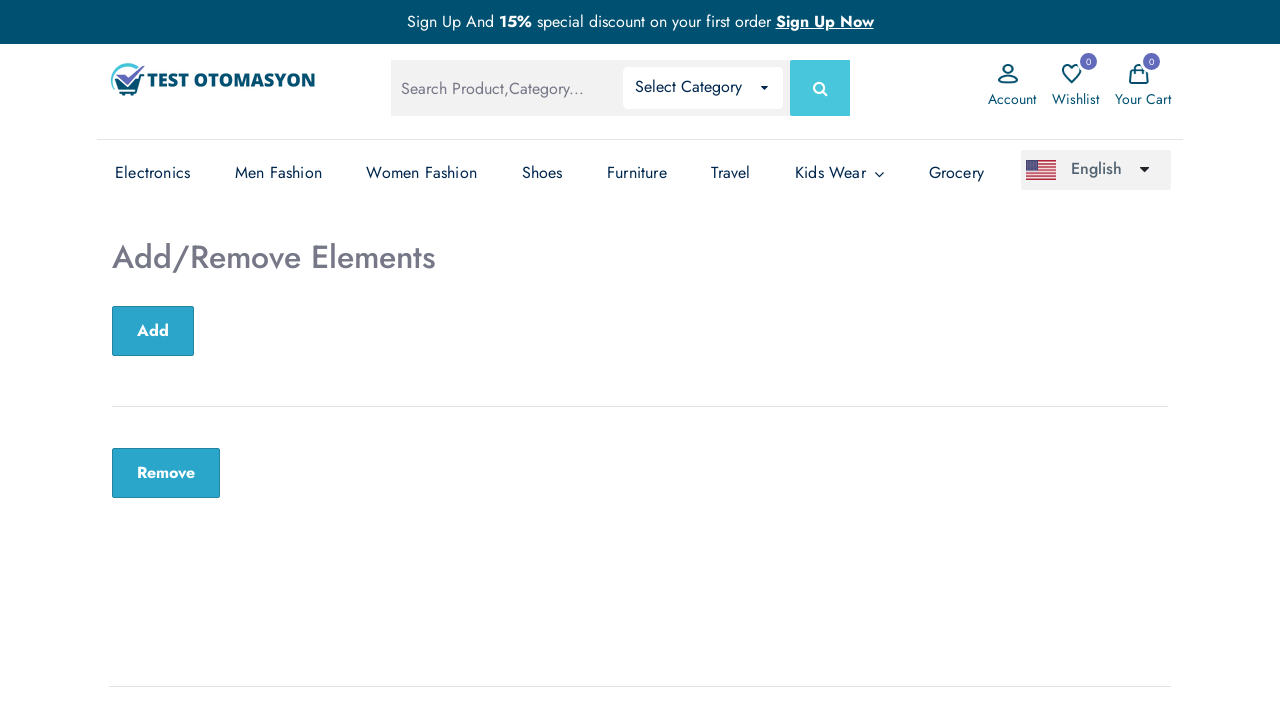

Remove button appeared on page
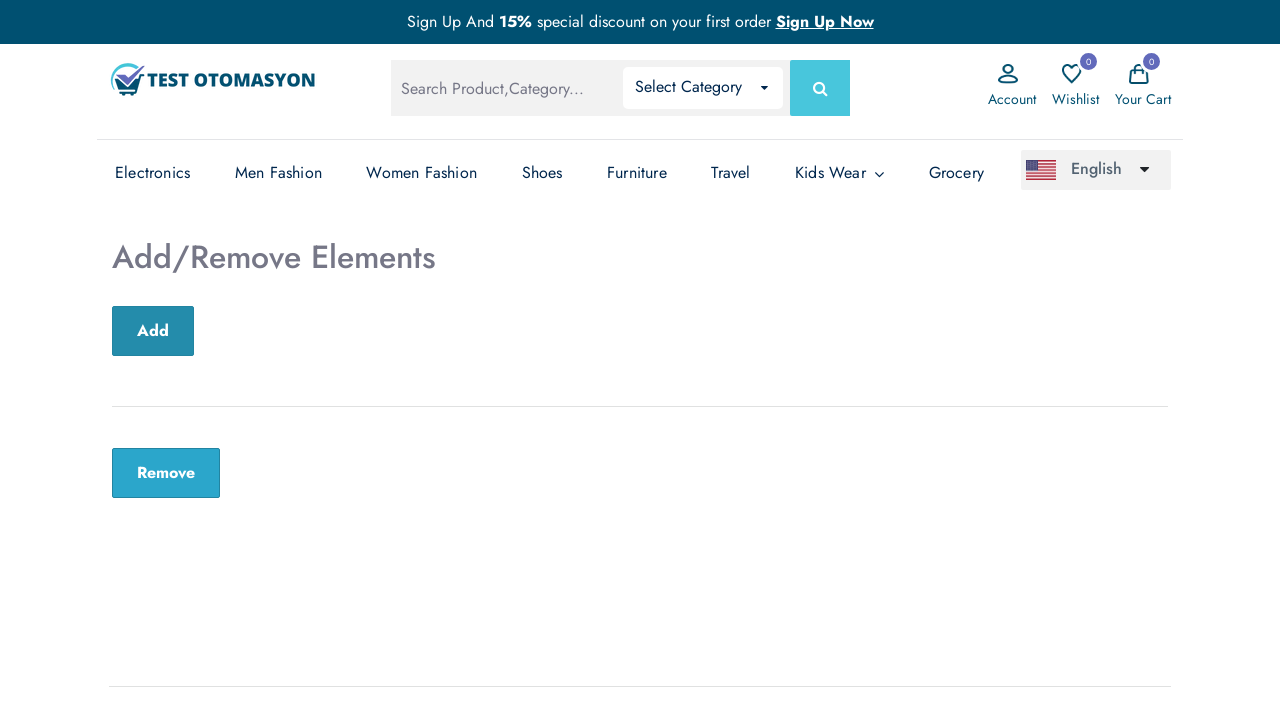

Clicked Remove button to remove the element at (166, 473) on text='Remove'
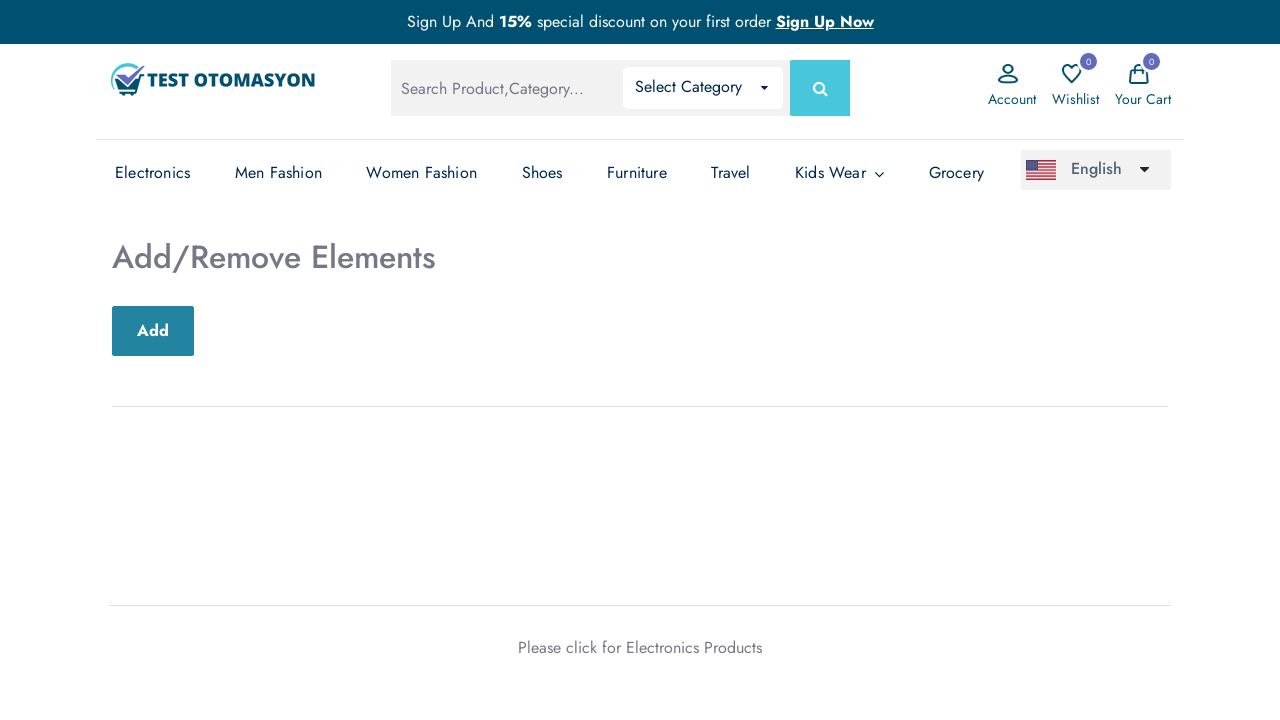

Page title 'Add/Remove Elements' is visible after removing element
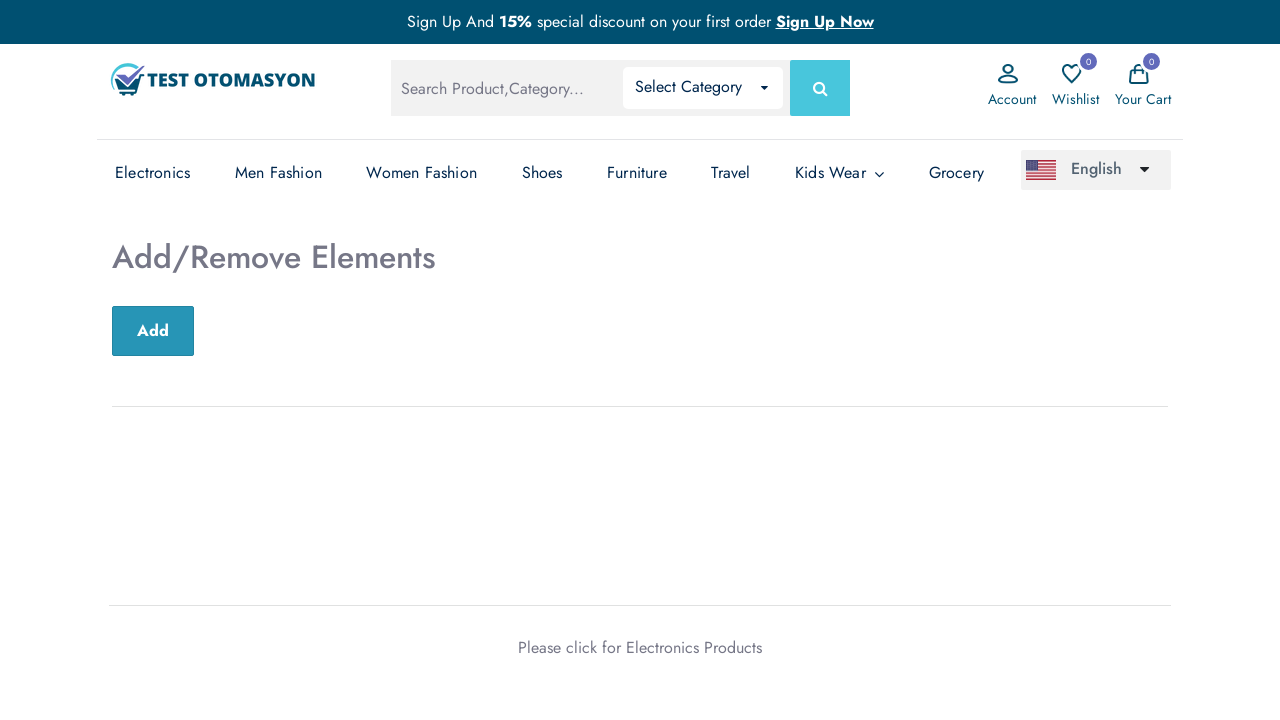

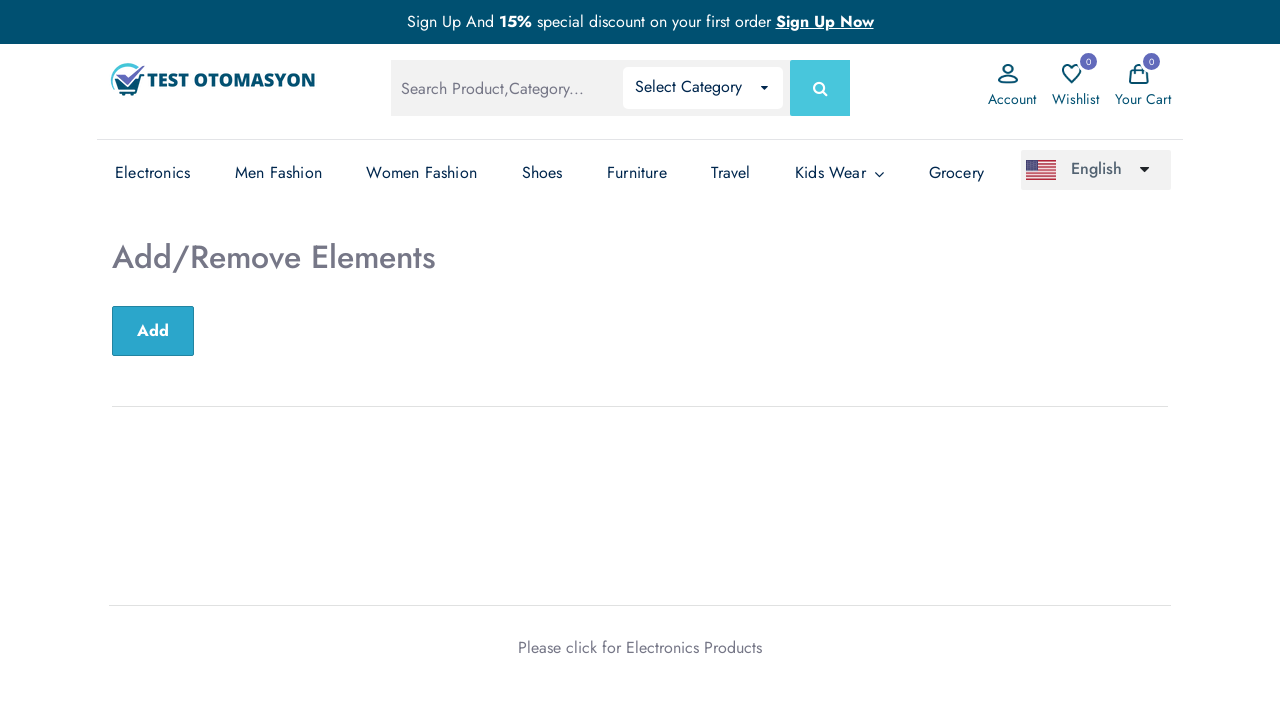